Tests sign-up form validation by attempting to register with a username less than 3 characters

Starting URL: https://selenium-blog.herokuapp.com/

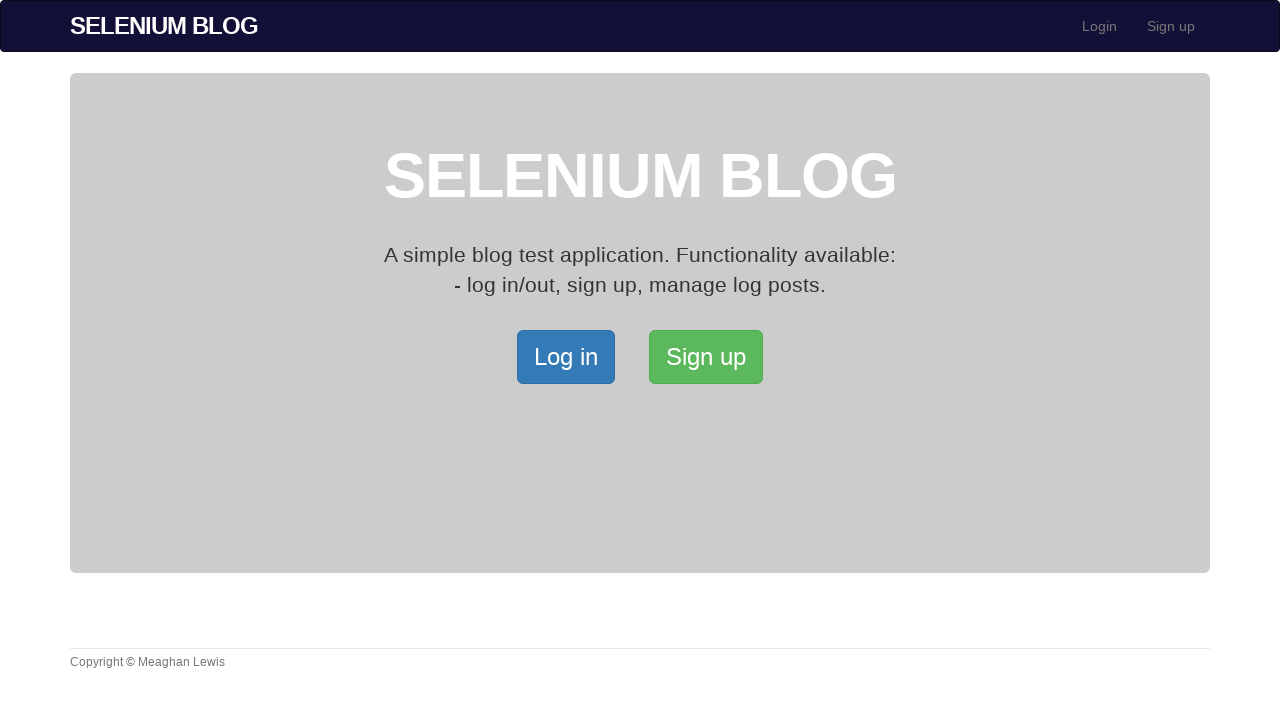

Navigated to sign-up test page
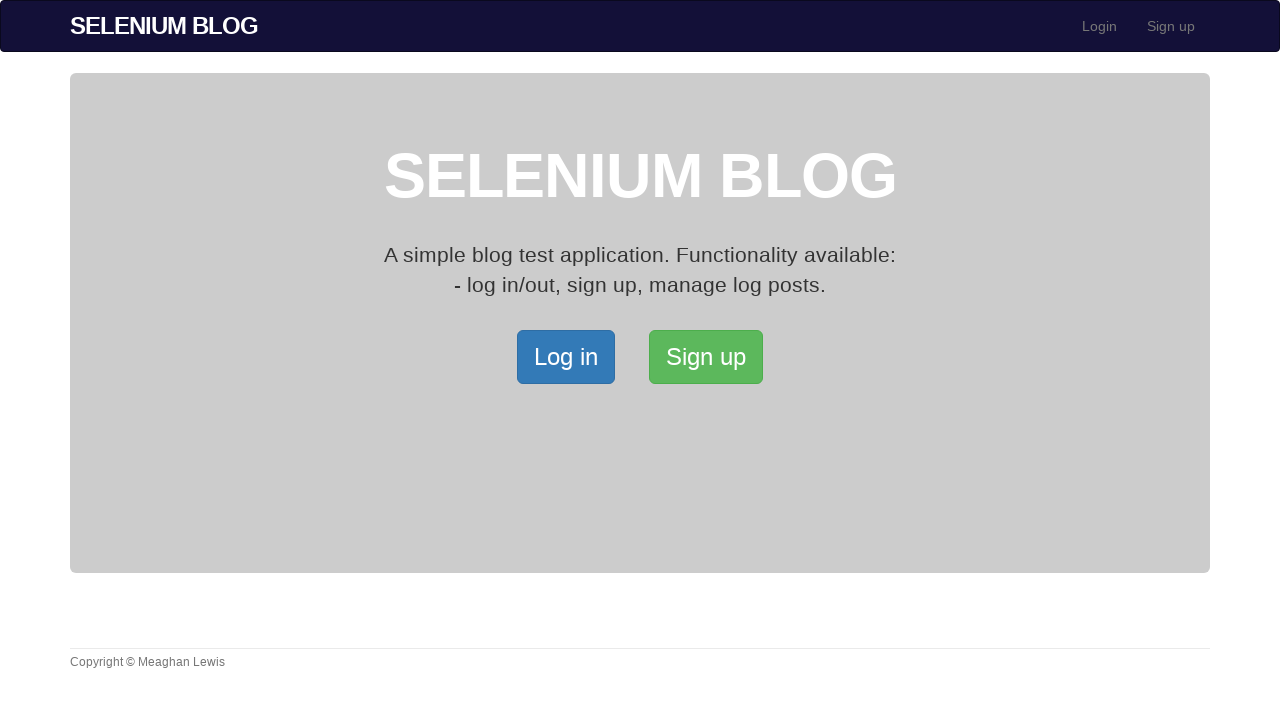

Clicked sign up button to navigate to sign up page at (706, 357) on xpath=/html/body/div[2]/div/a[2]
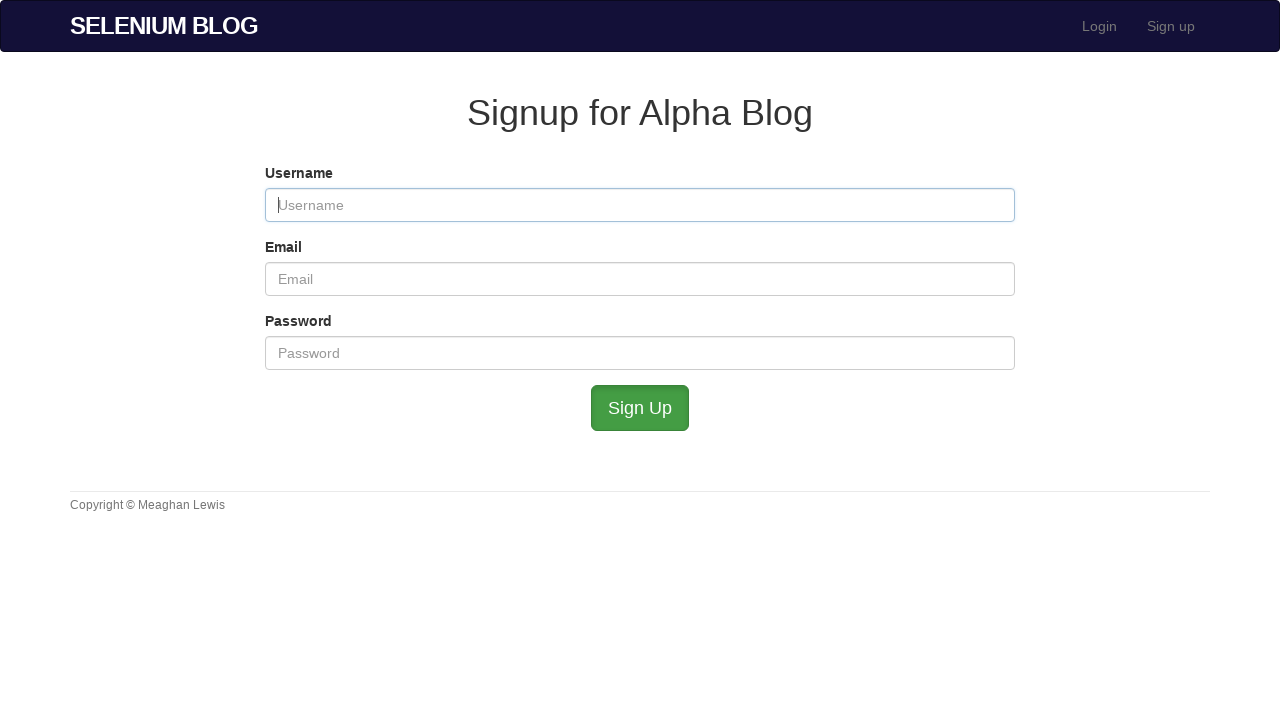

Filled username field with 'in' (less than 3 characters) on #user_username
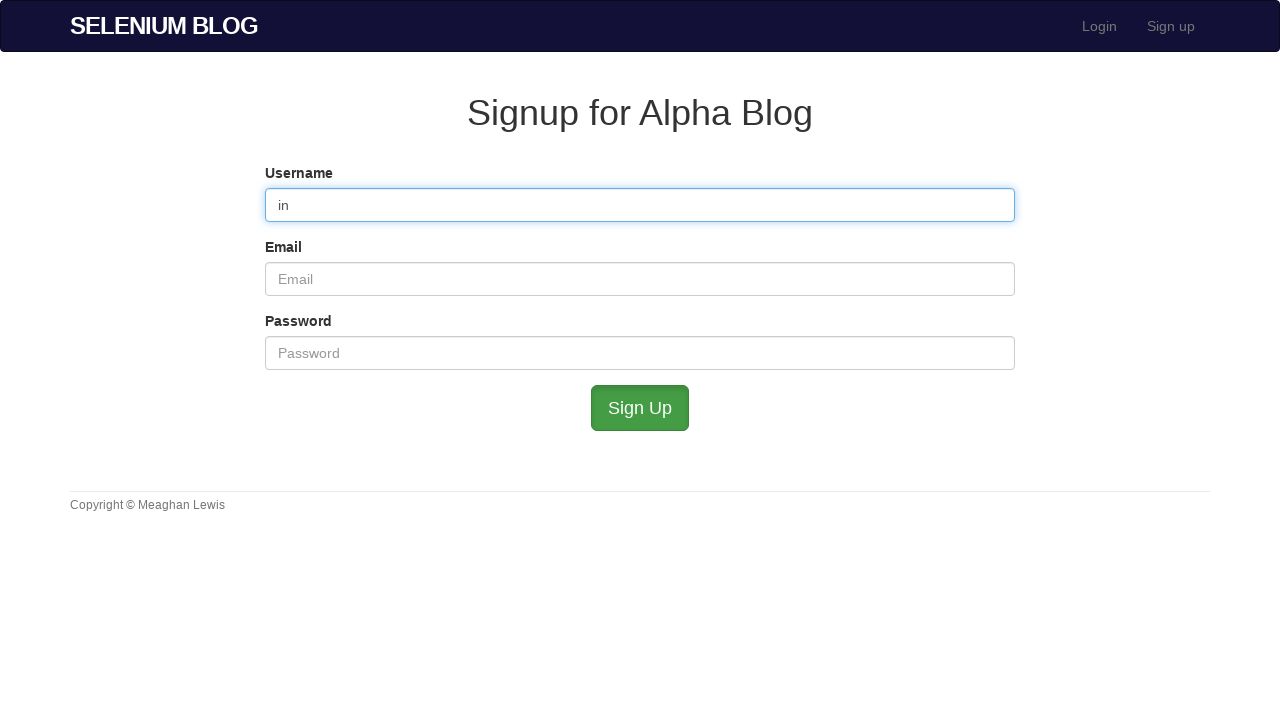

Filled email field with 'testuser456@gmail.com' on #user_email
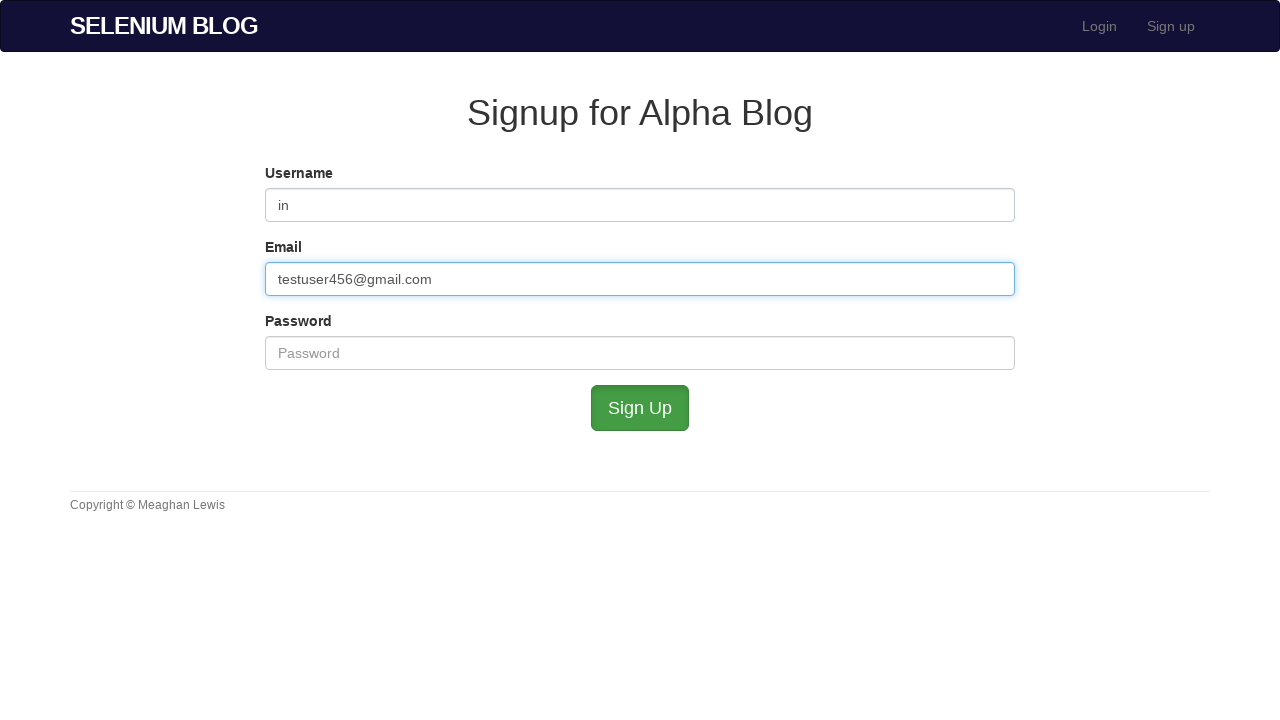

Filled password field with 'admin' on #user_password
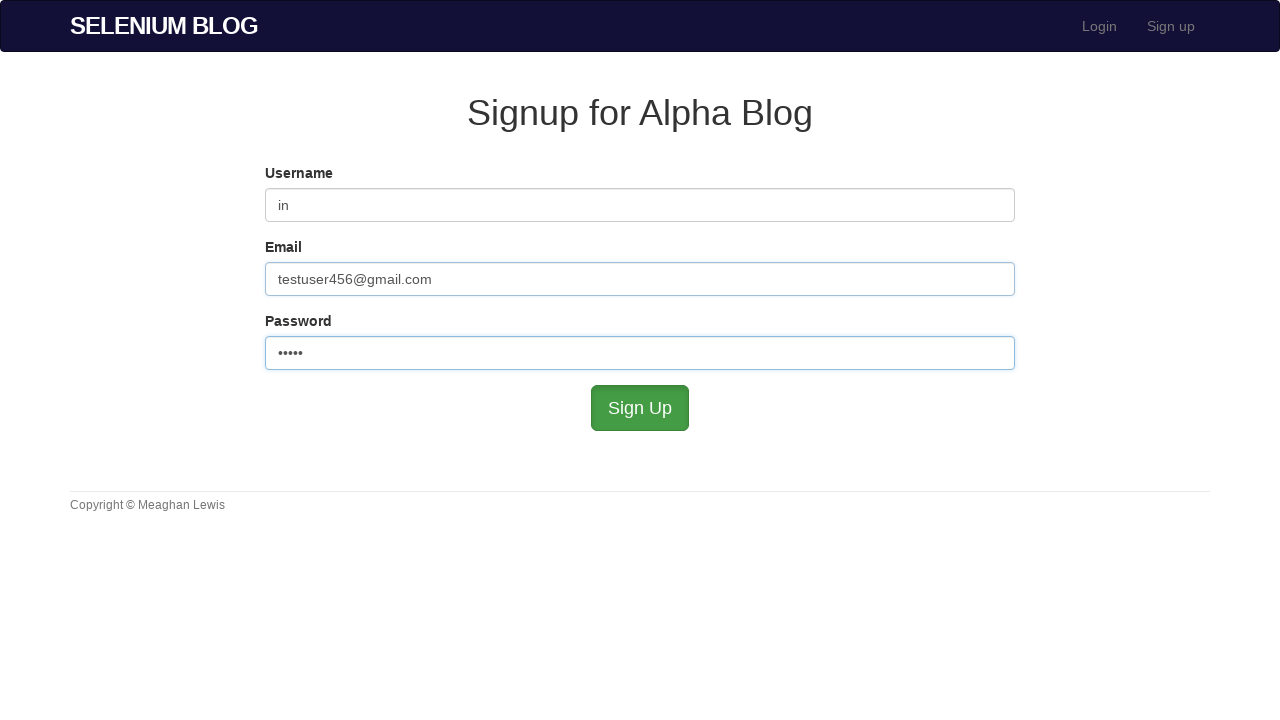

Clicked submit button to attempt sign-up with invalid username at (640, 408) on #submit
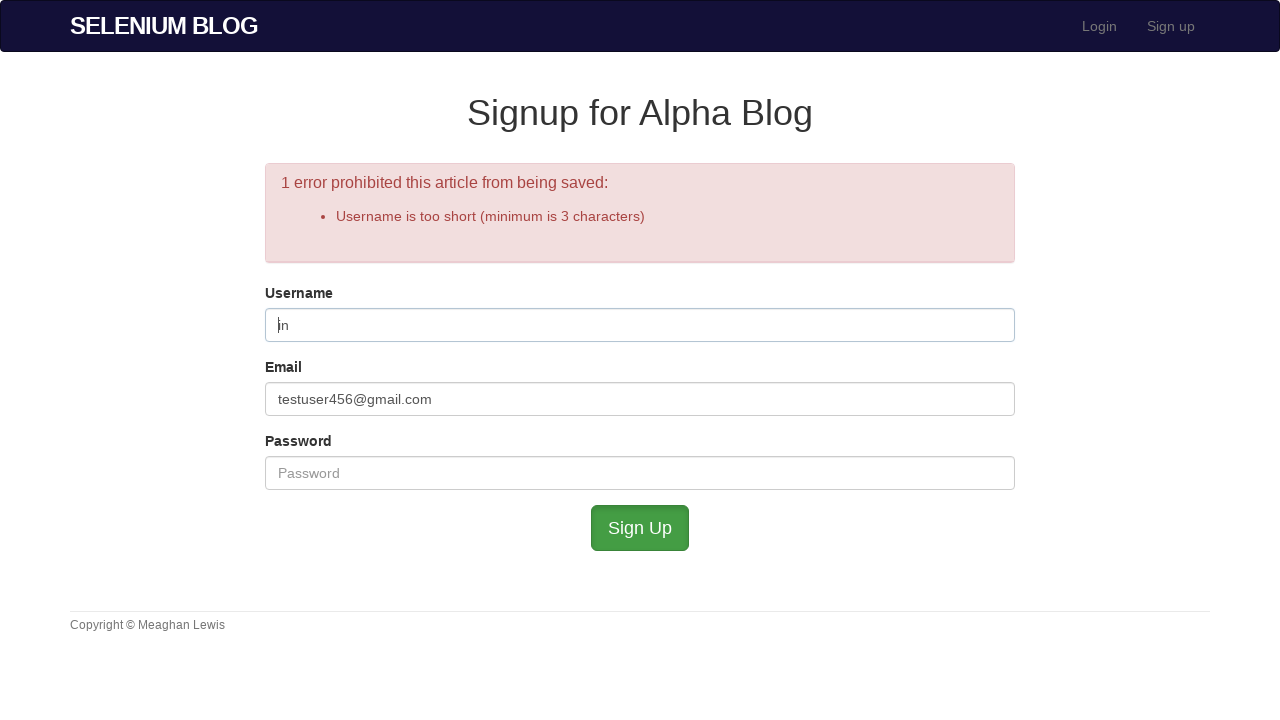

Cleared username field on #user_username
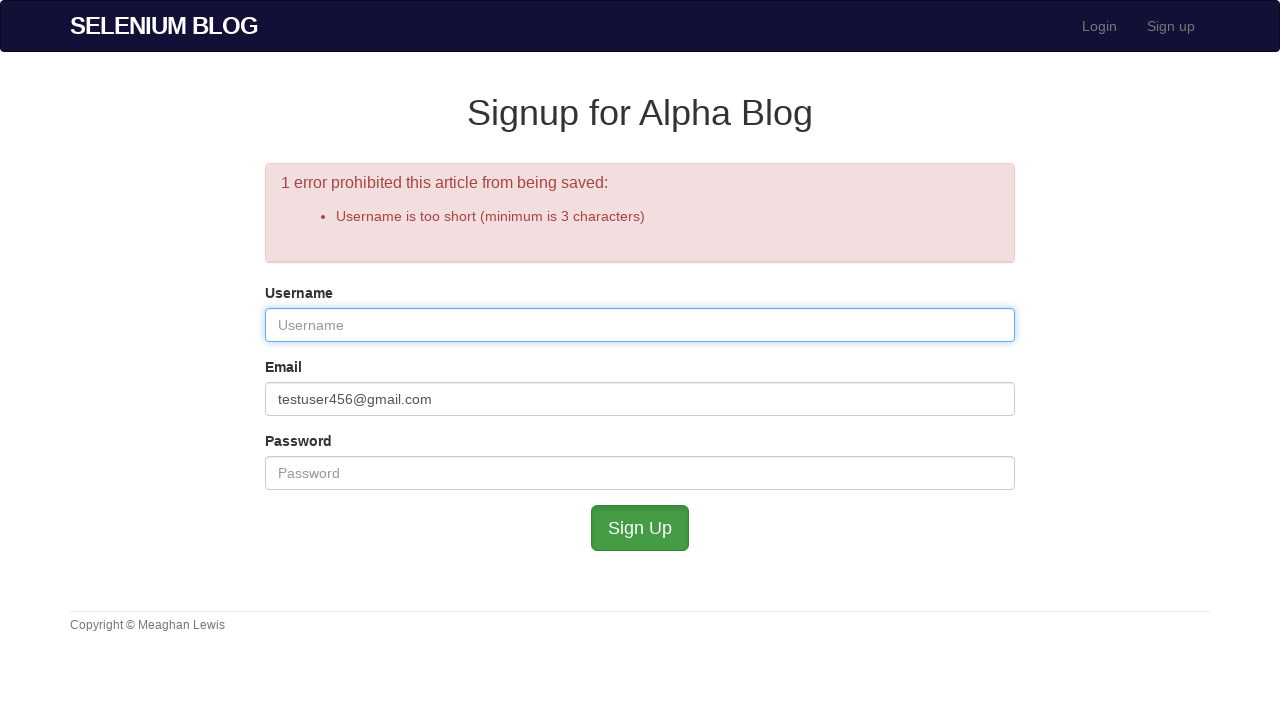

Cleared email field on #user_email
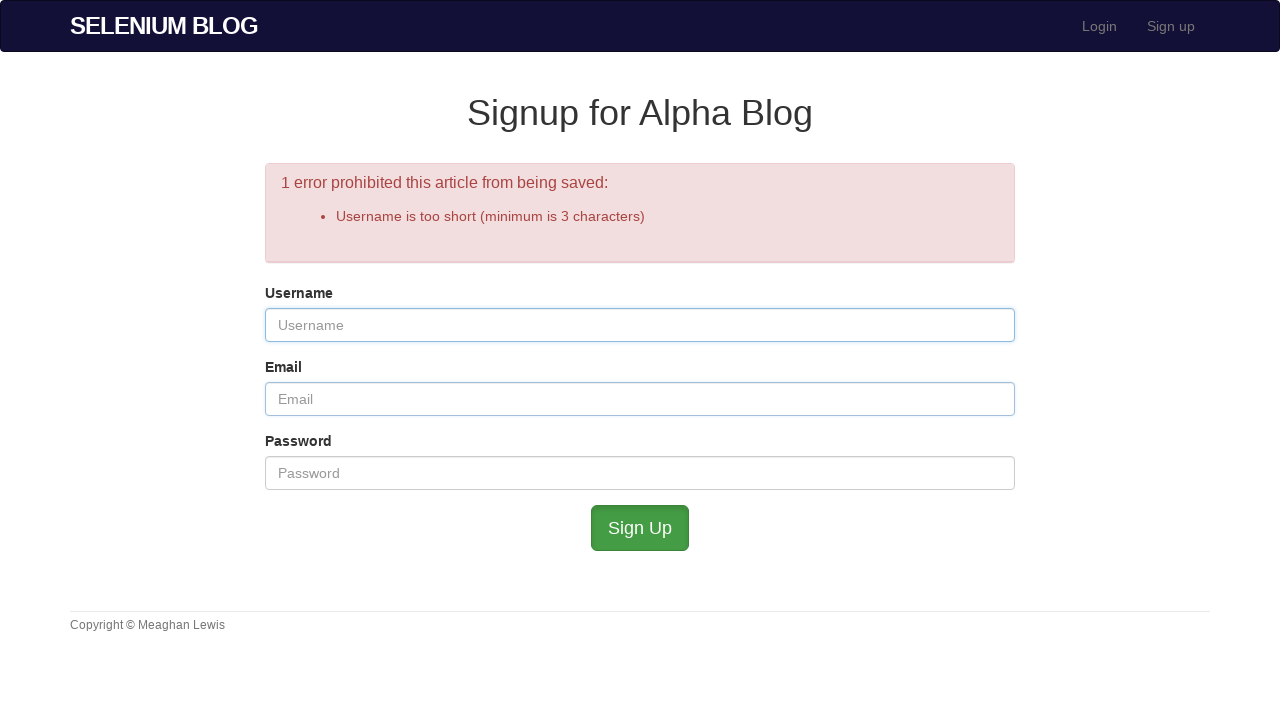

Cleared password field on #user_password
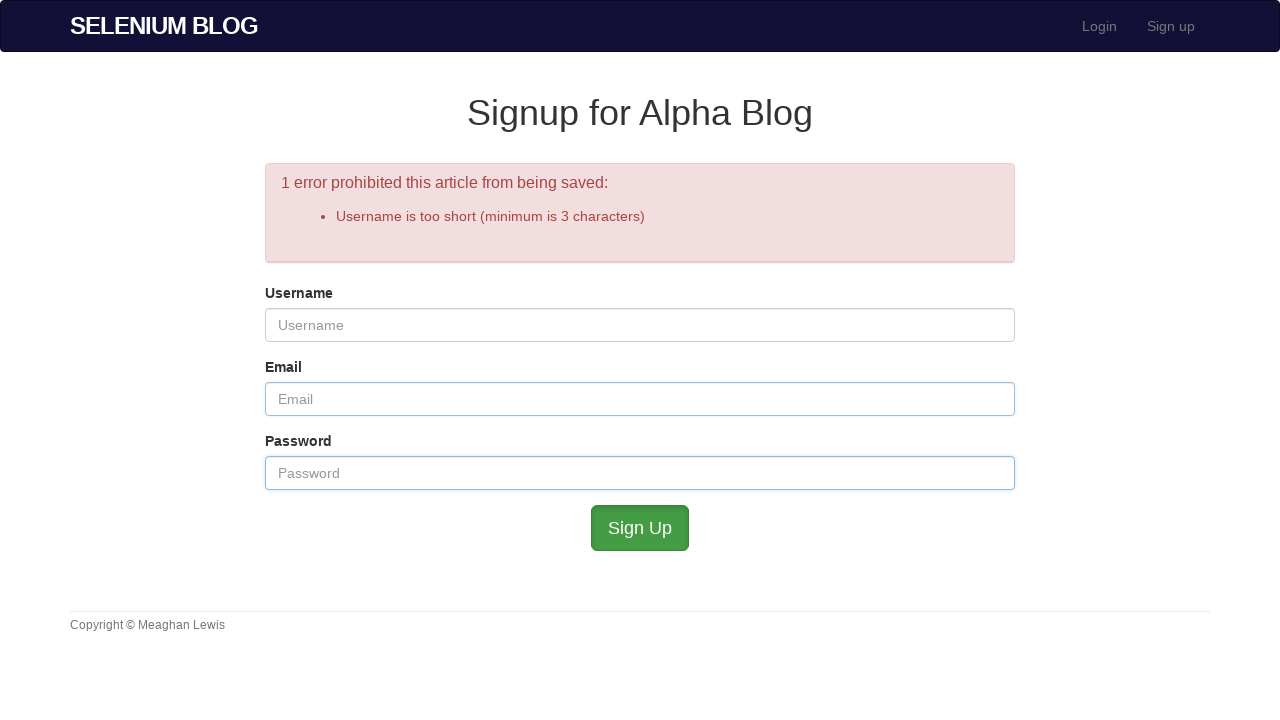

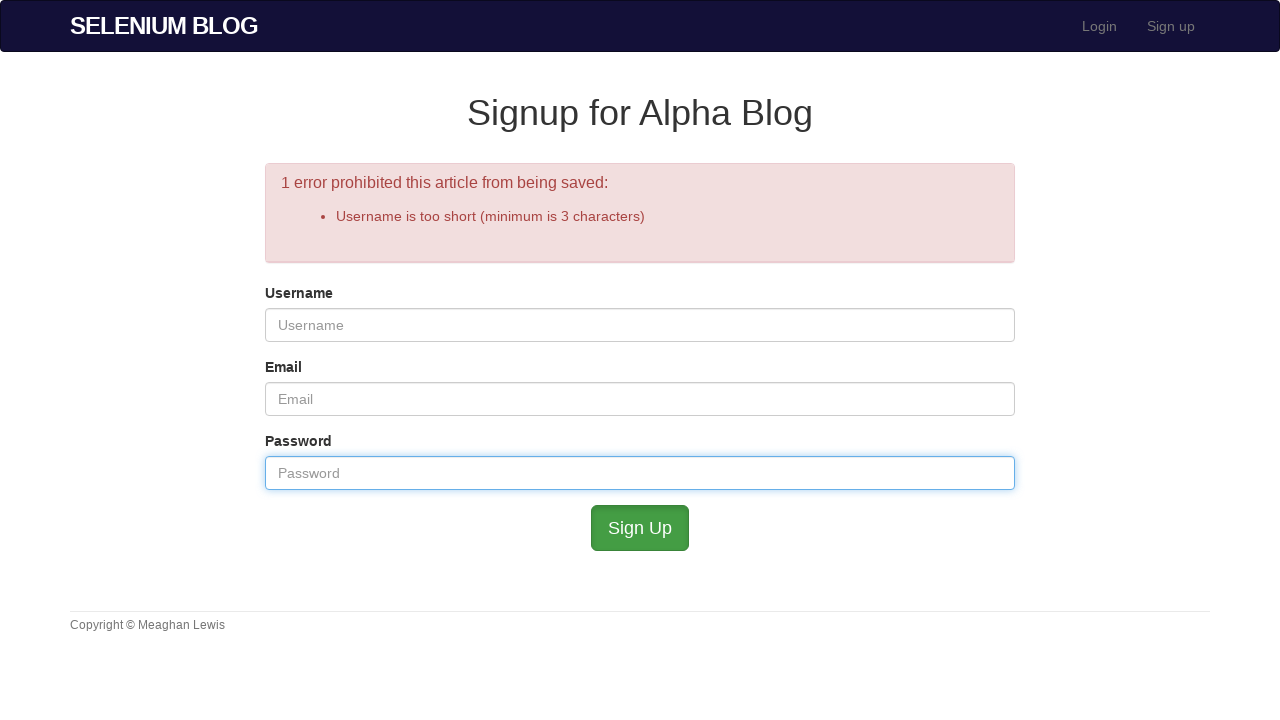